Tests login error handling by entering invalid credentials and verifying the error message is displayed correctly

Starting URL: https://www.saucedemo.com/

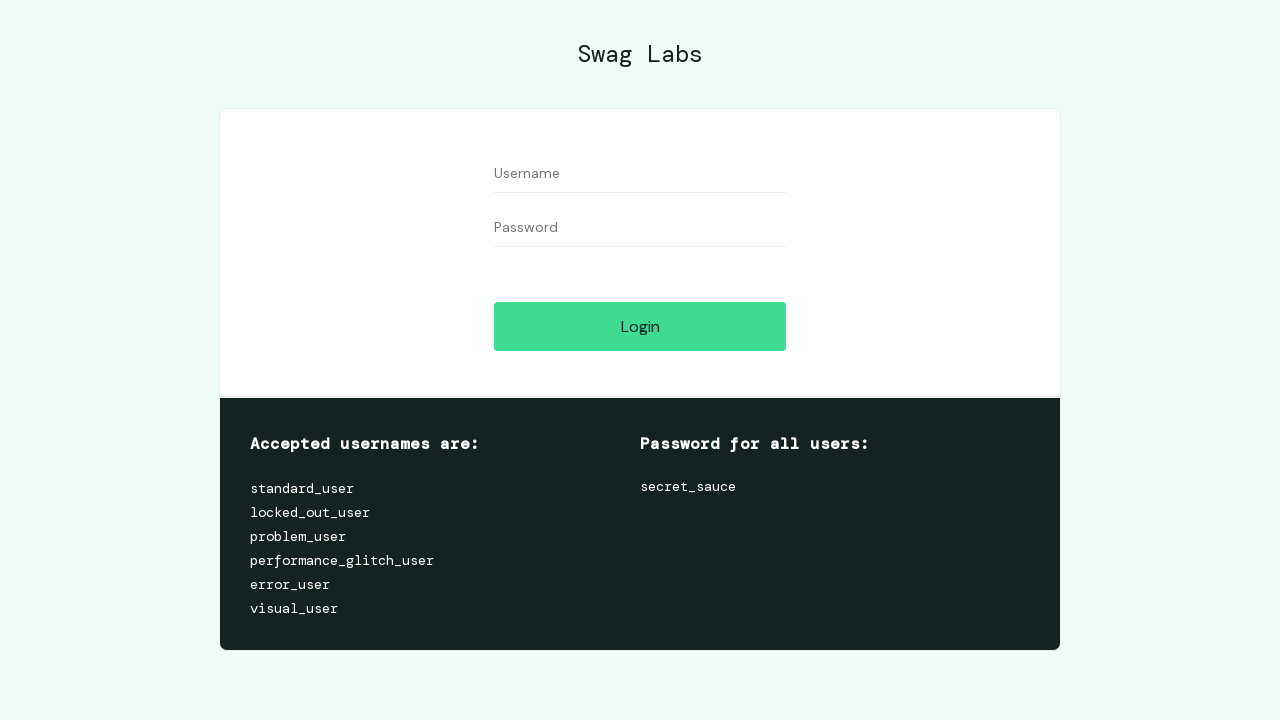

Filled username field with invalid username 'standard_use' on //input[@id='user-name']
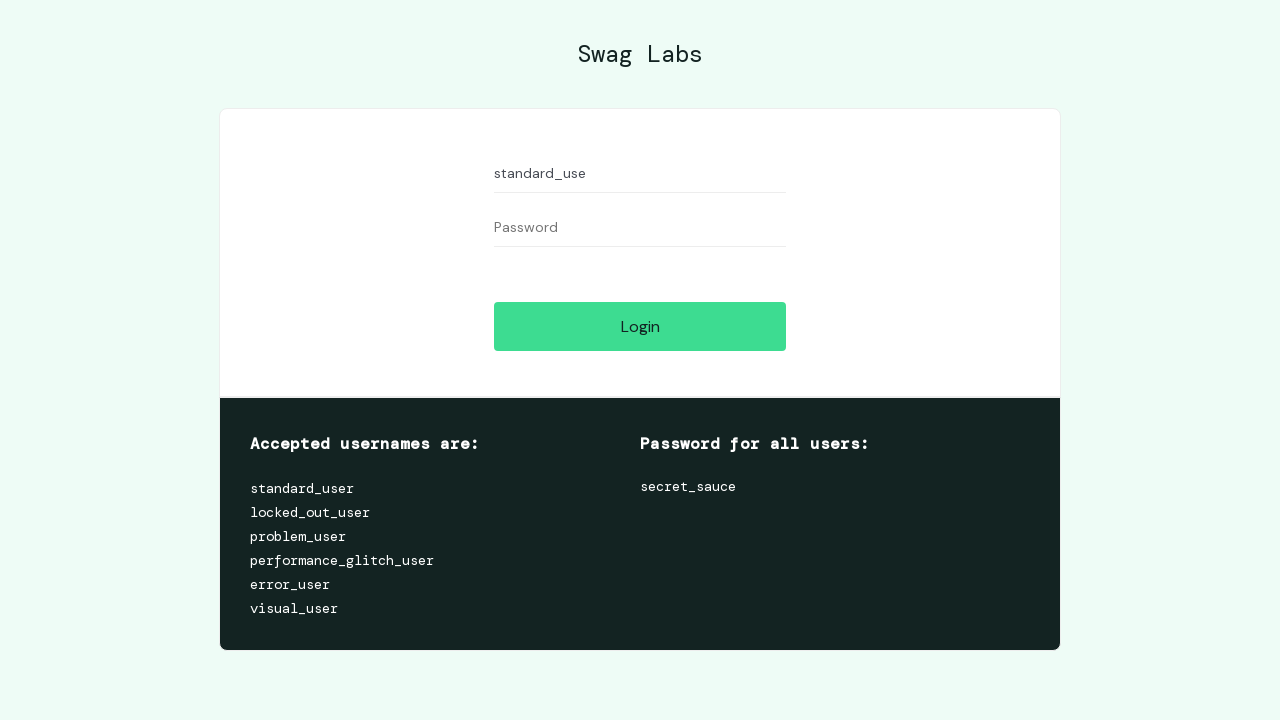

Filled password field with 'secret_sauce' on //input[@id='password']
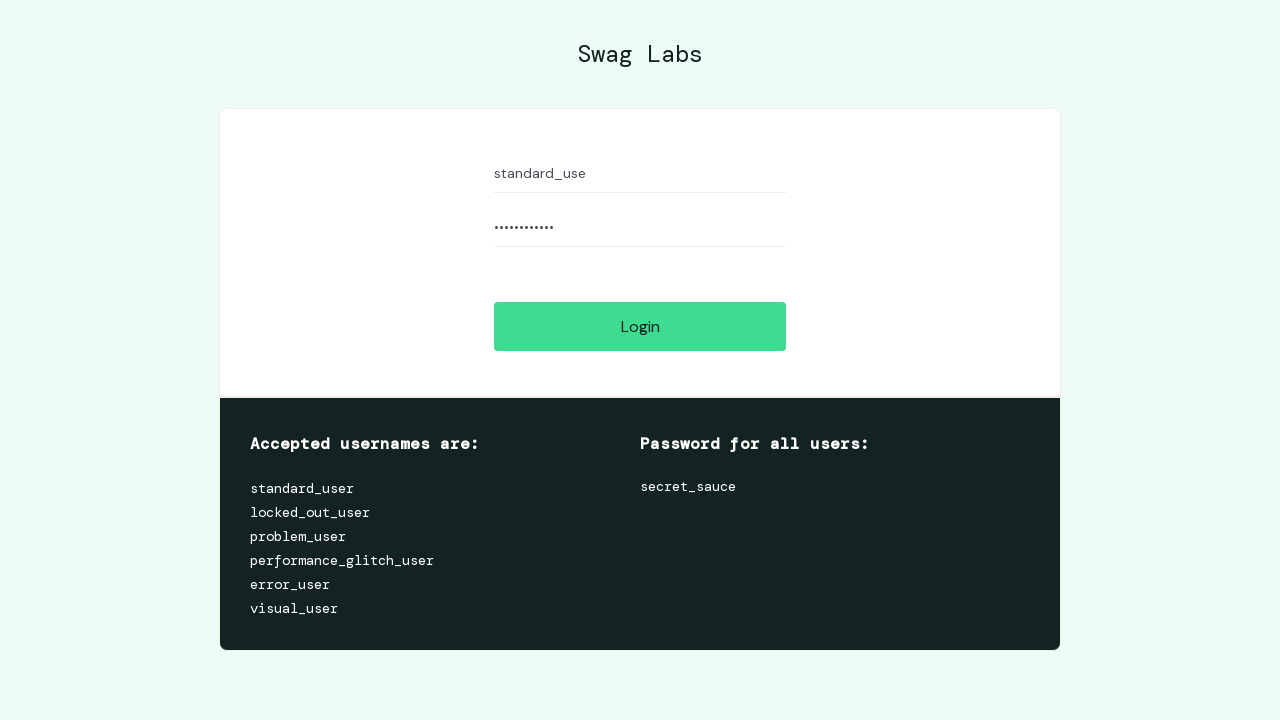

Clicked login button at (640, 326) on xpath=//input[@id='login-button']
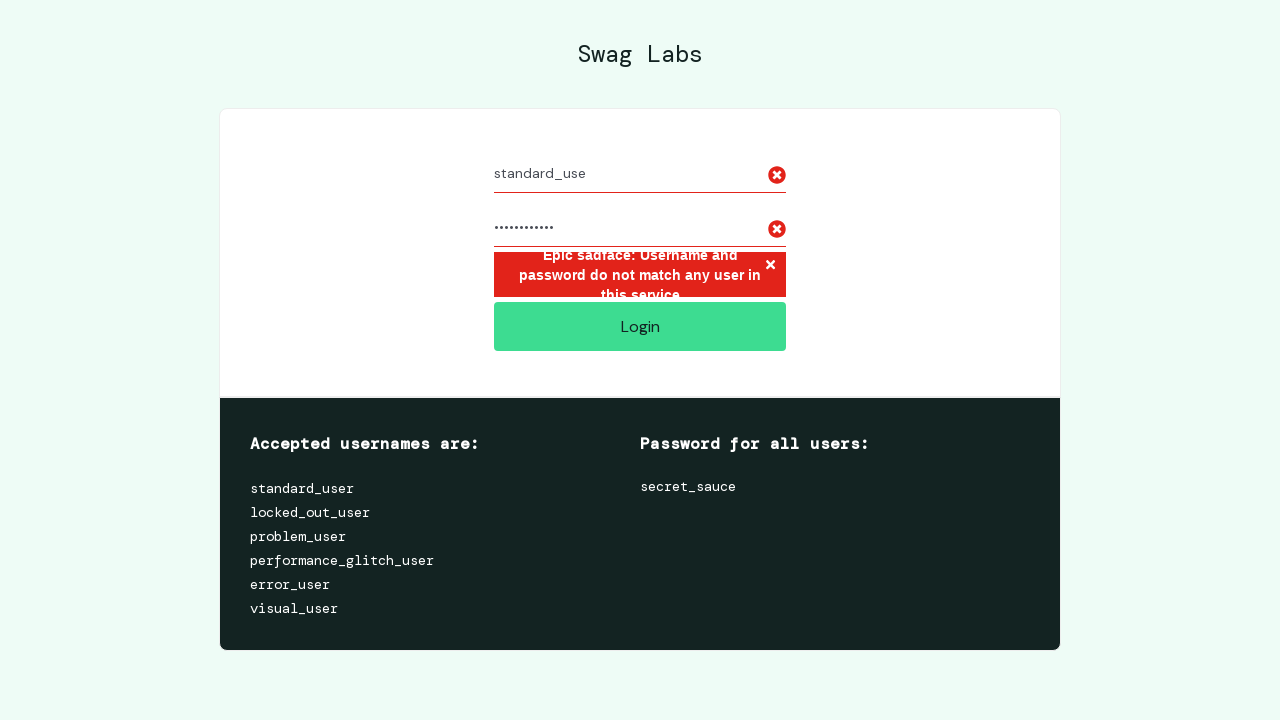

Located error message element
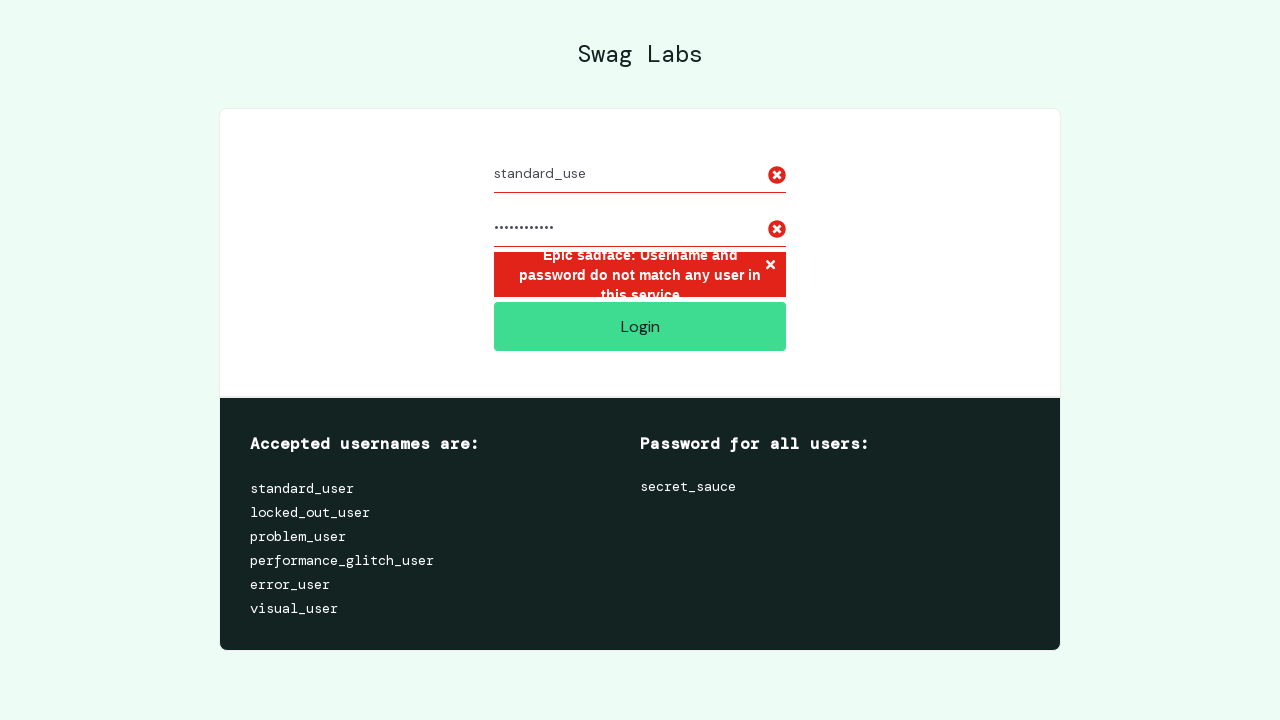

Retrieved error message text content
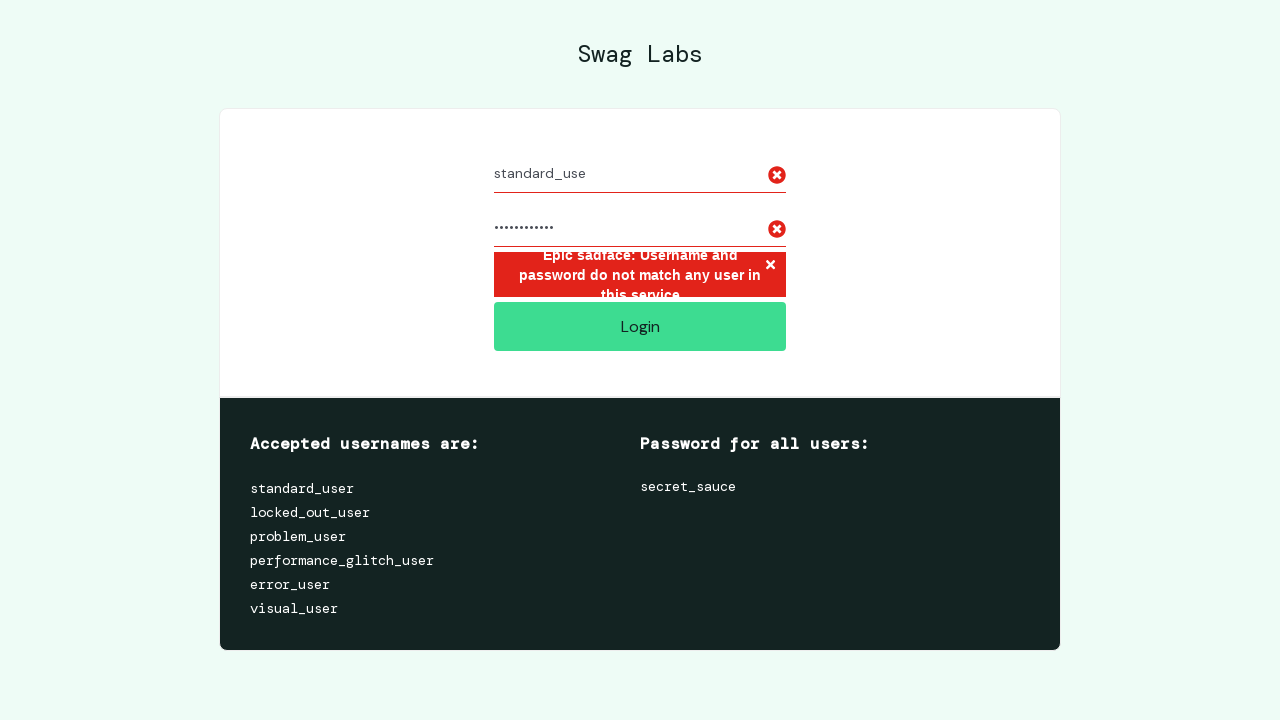

Verified error message matches expected text: 'Epic sadface: Username and password do not match any user in this service'
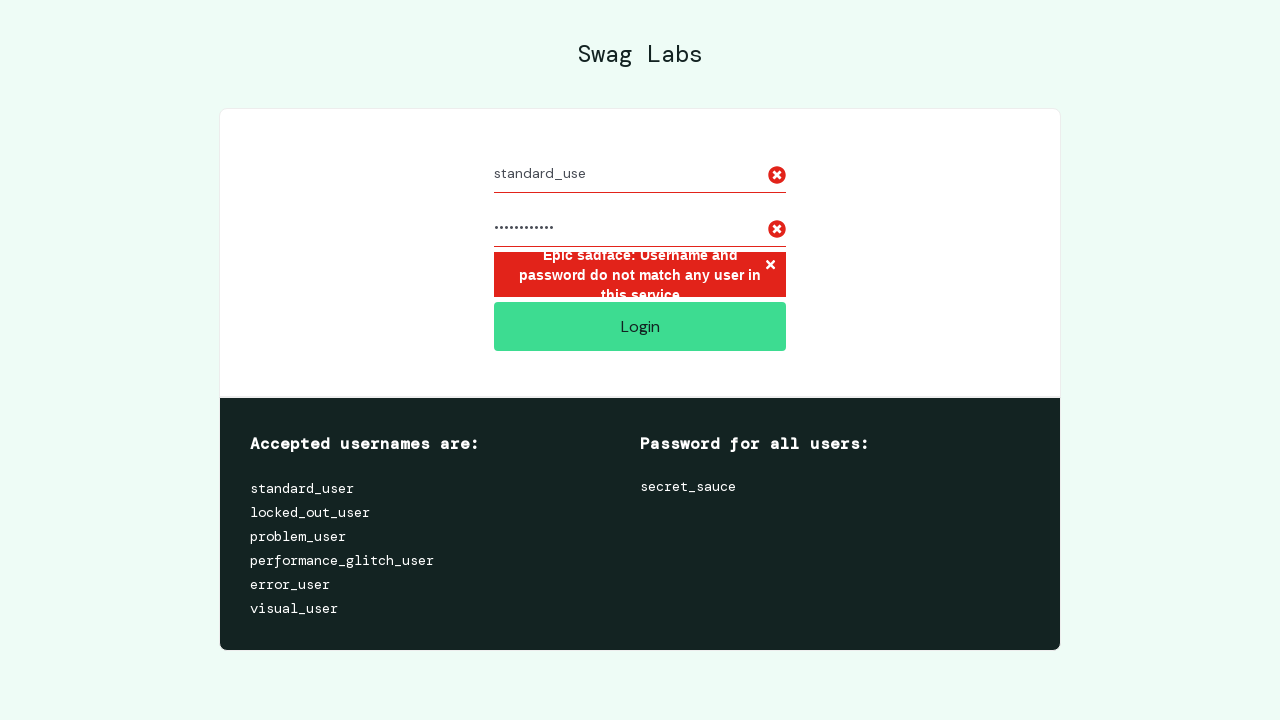

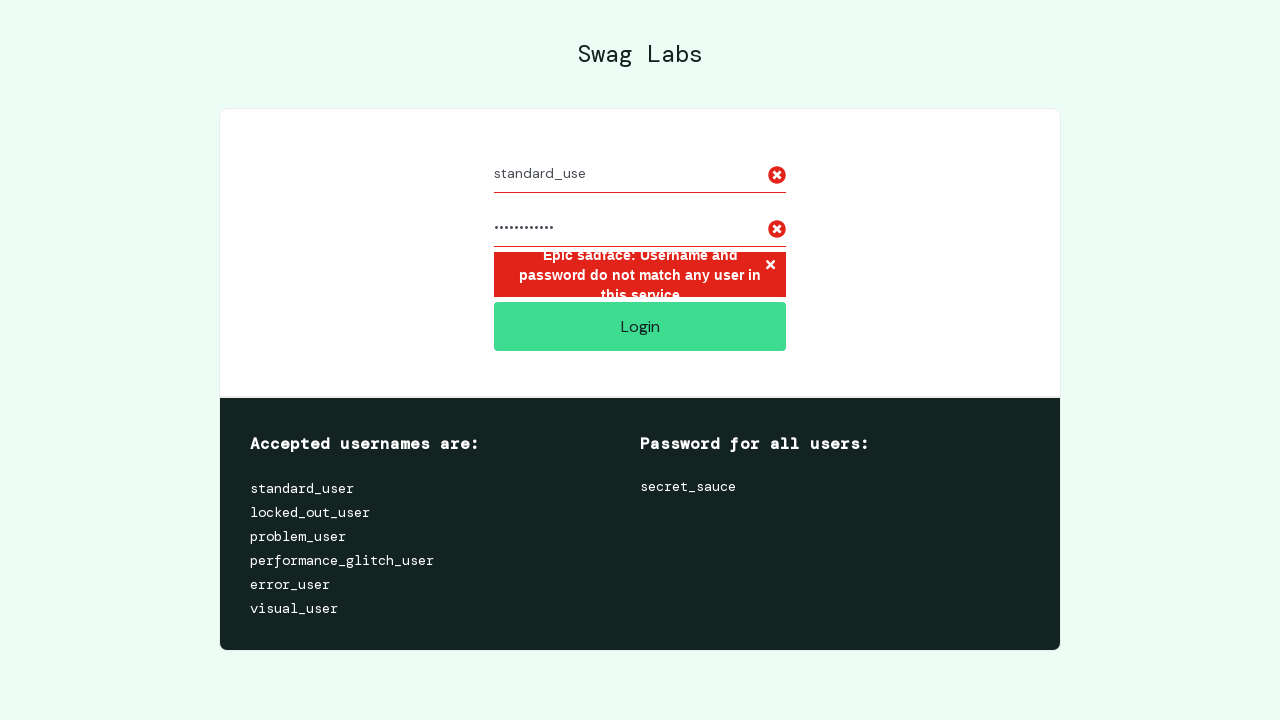